Tests product search functionality on an e-commerce practice site by typing a search term, verifying filtered product count, adding items to cart, and checking the brand logo text.

Starting URL: https://rahulshettyacademy.com/seleniumPractise/#/

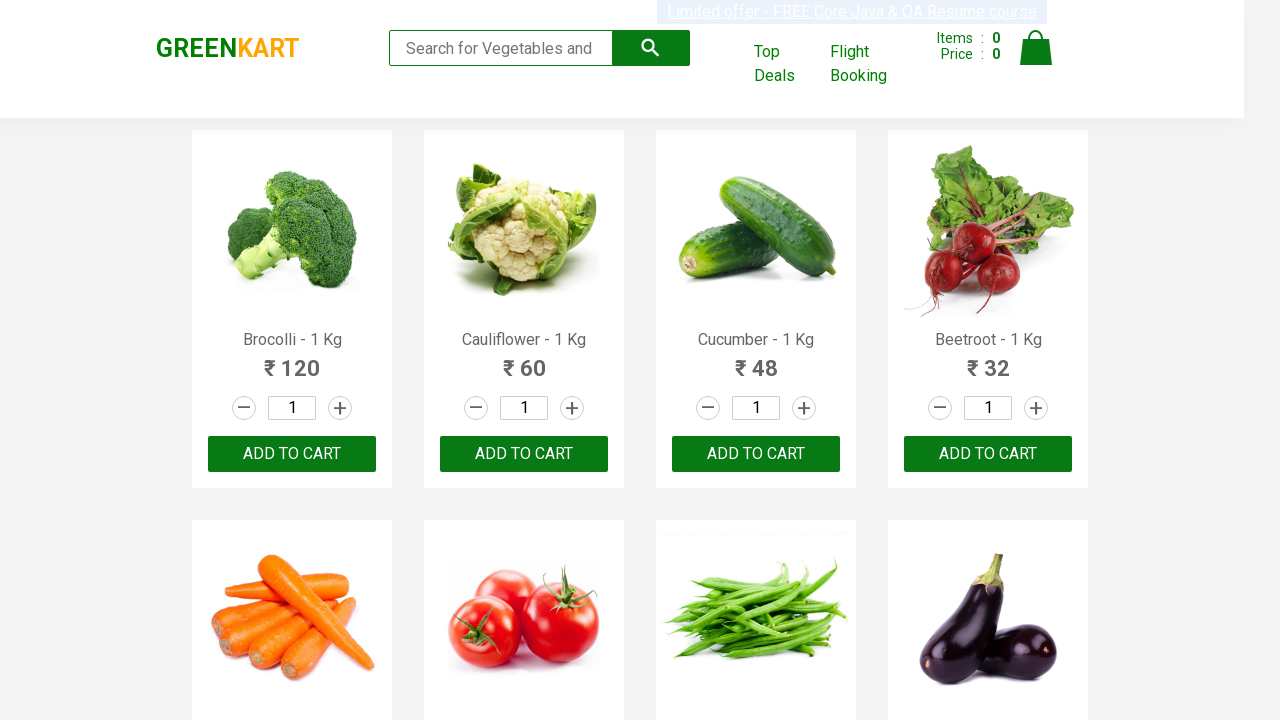

Filled search box with 'ca' to search for products on .search-keyword
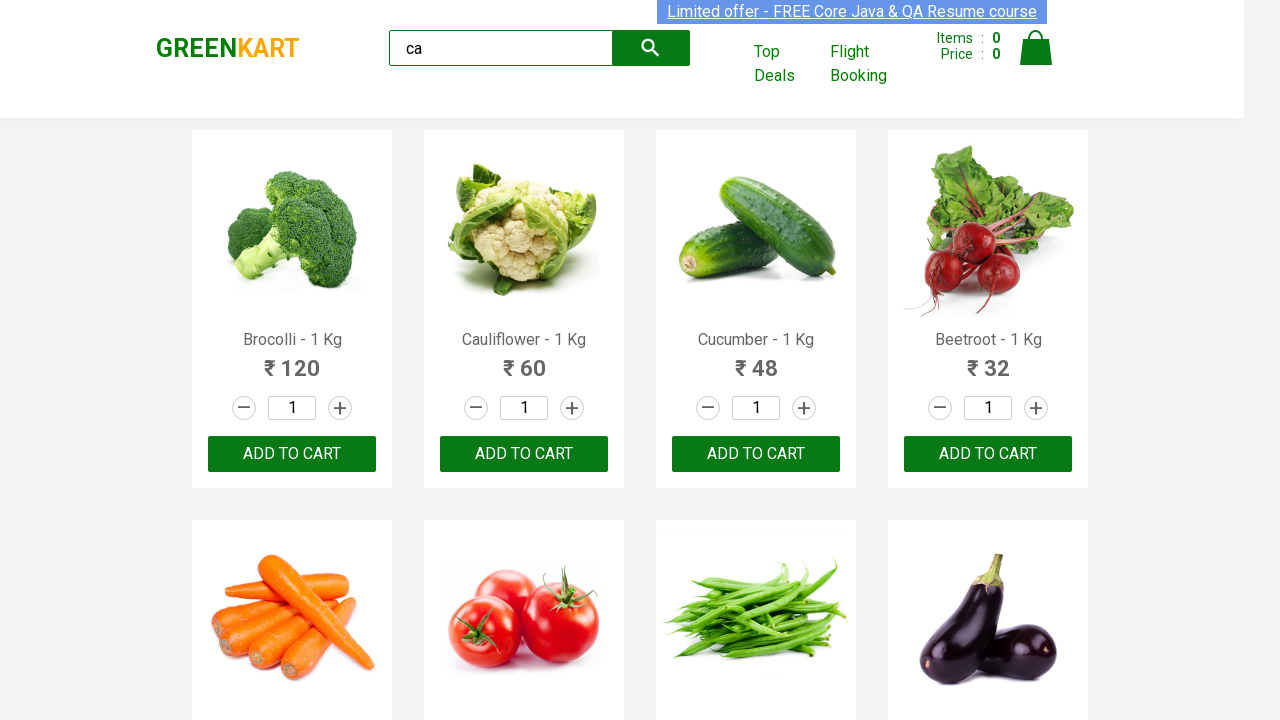

Waited 2 seconds for search results to filter
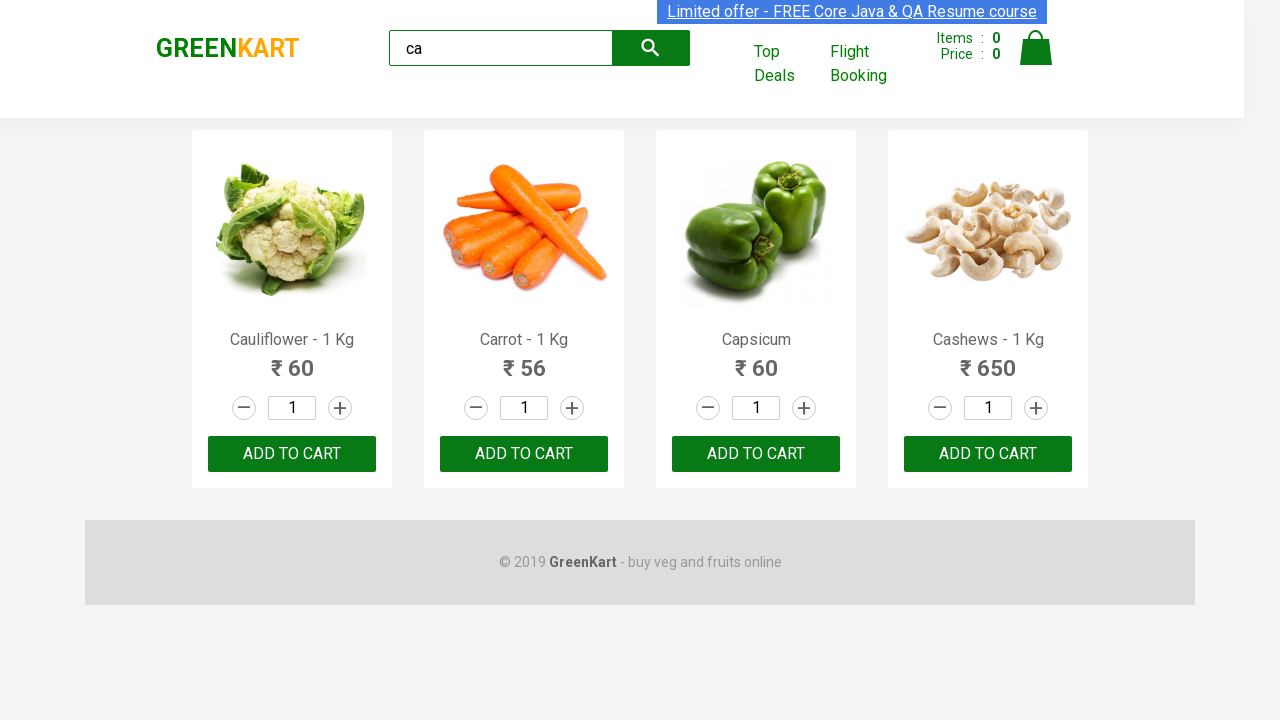

Waited for visible products to load
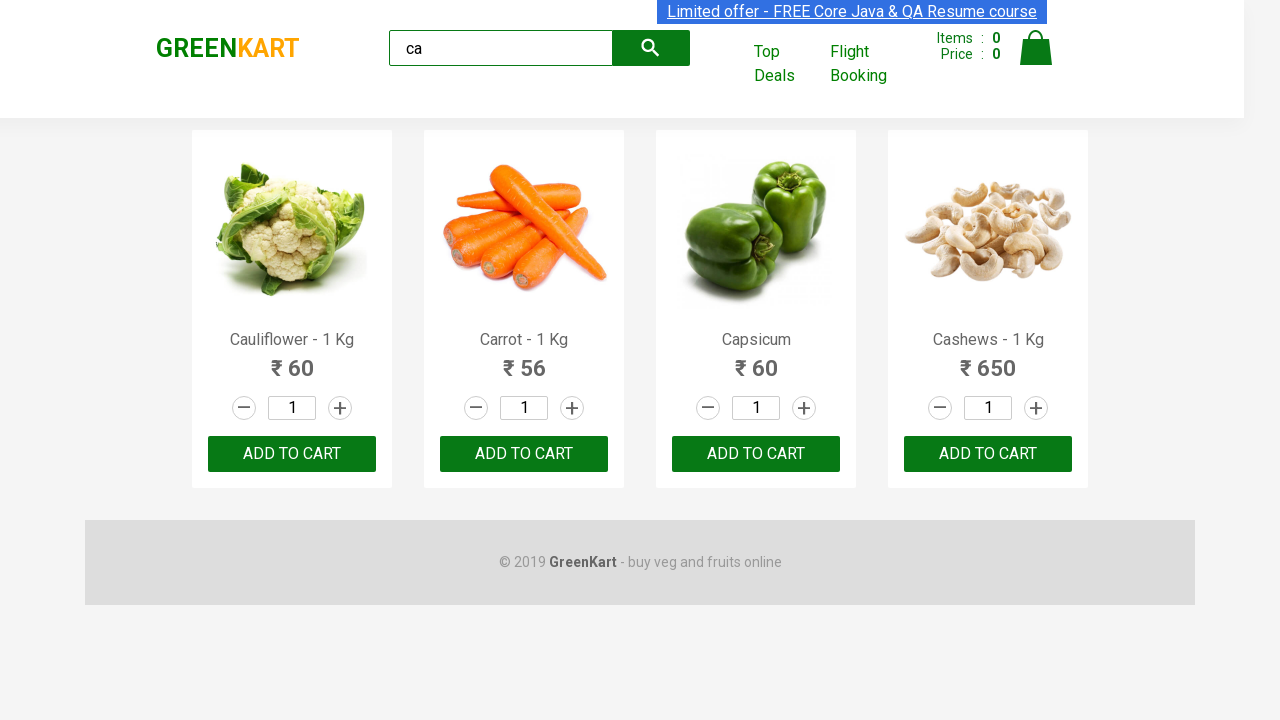

Verified that 4 visible products are displayed
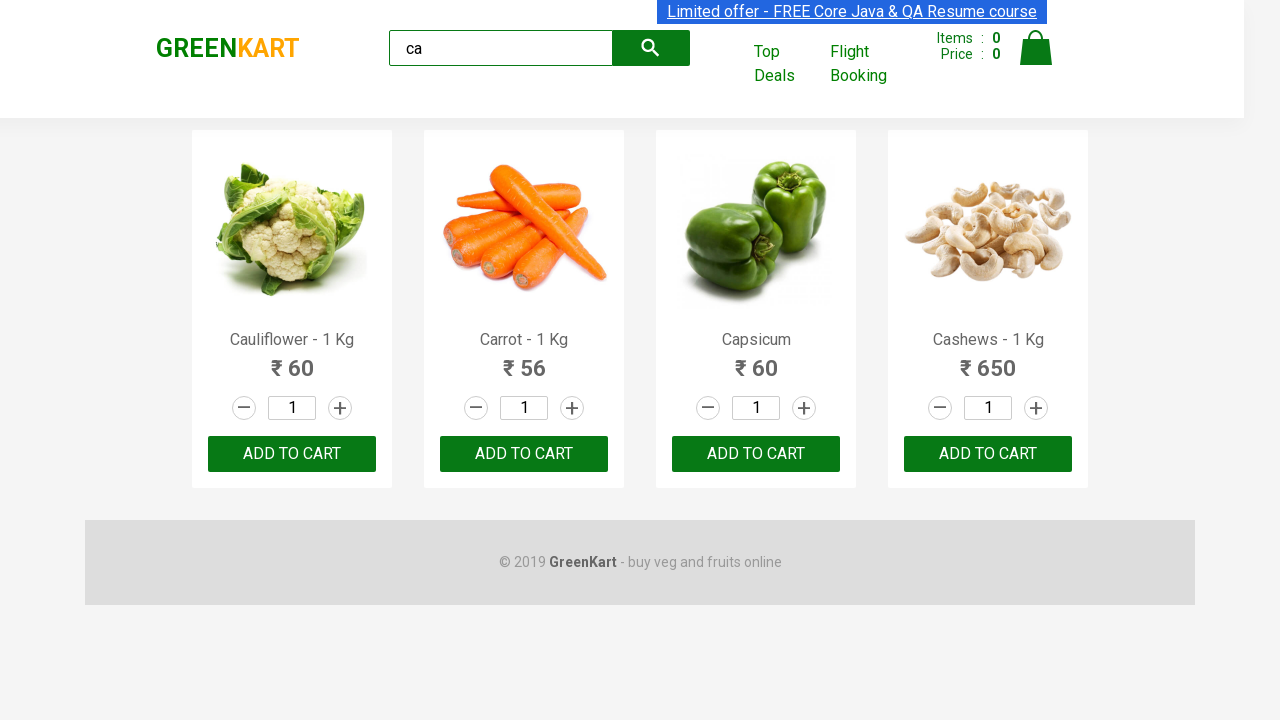

Clicked ADD TO CART button on the third product at (756, 454) on .products .product >> nth=2 >> button >> internal:has-text="ADD TO CART"i
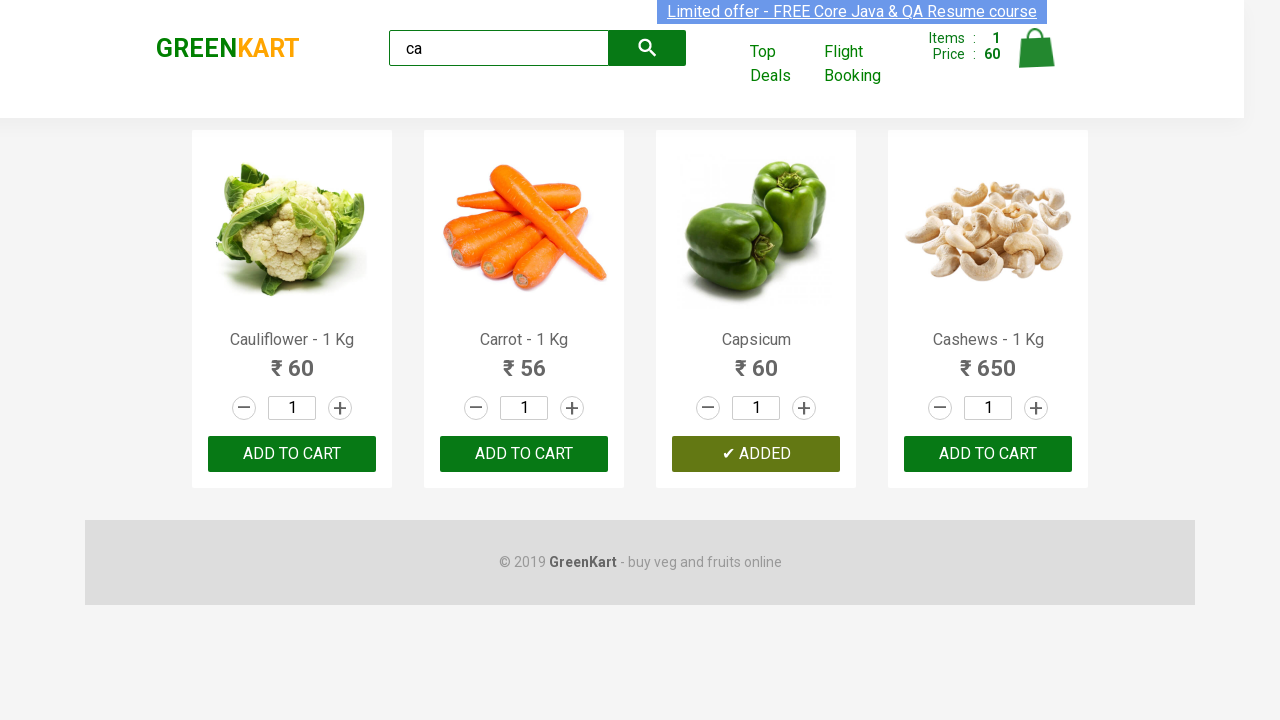

Found and clicked ADD TO CART for Cashews product at index 3 at (988, 454) on .products .product >> nth=3 >> button
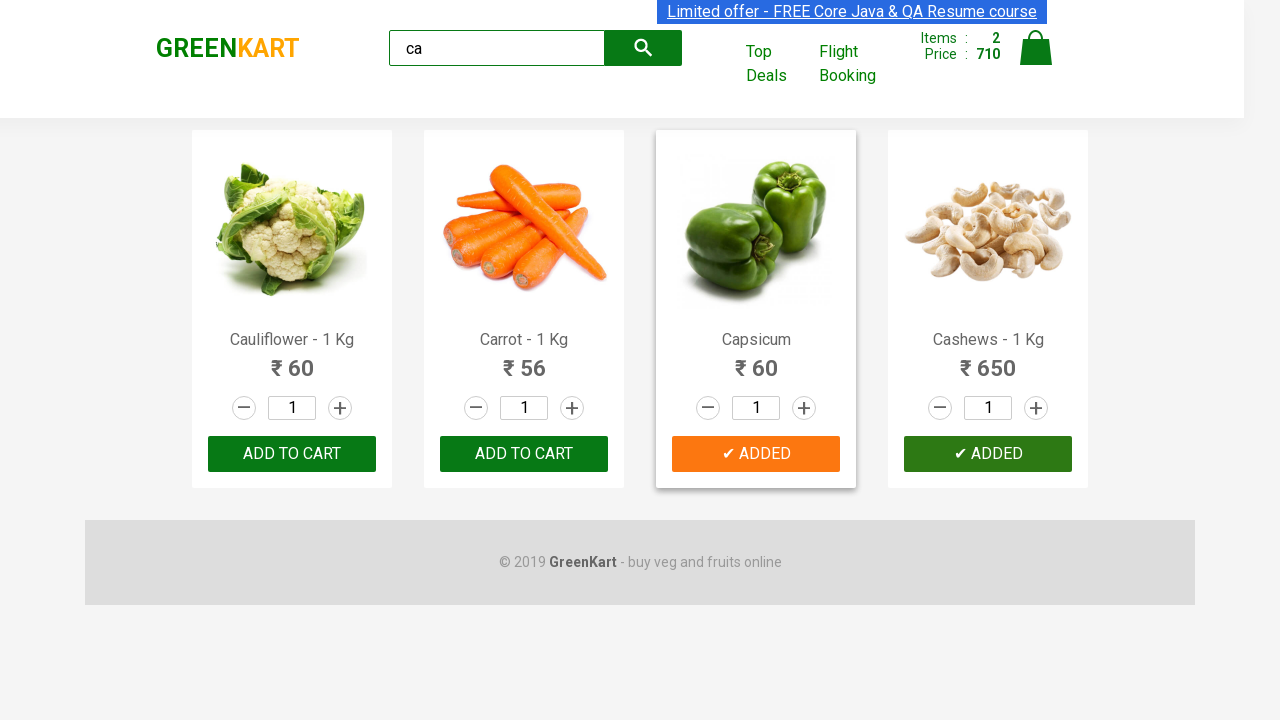

Verified brand logo text is 'GREENKART'
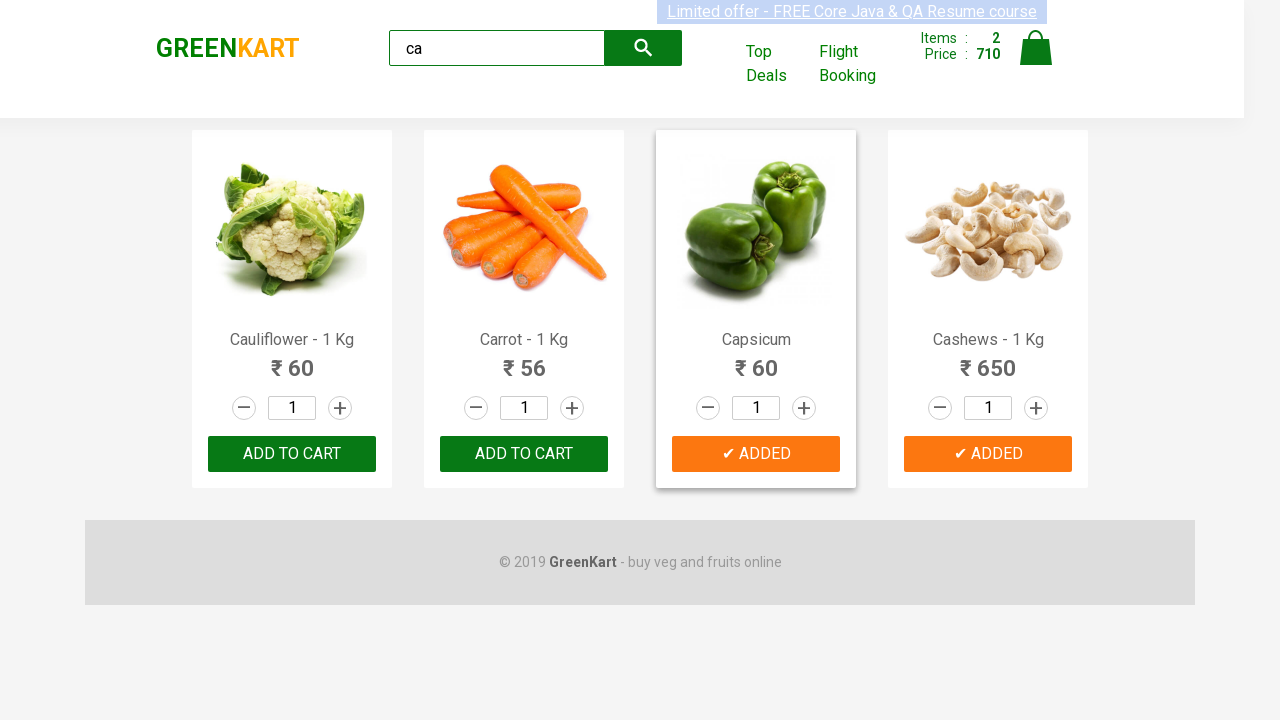

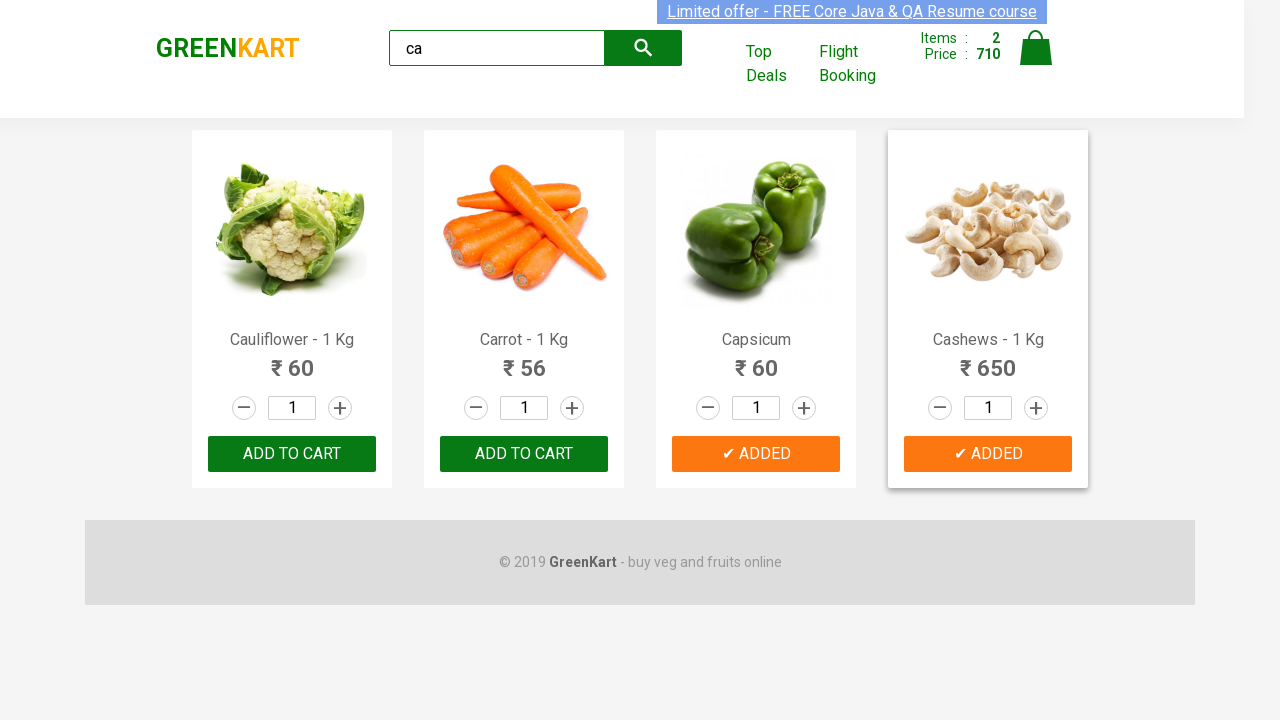